Navigates to the TechTalents Codes webpage and loads the page content.

Starting URL: http://techntalents.website/techtalents/Codes/

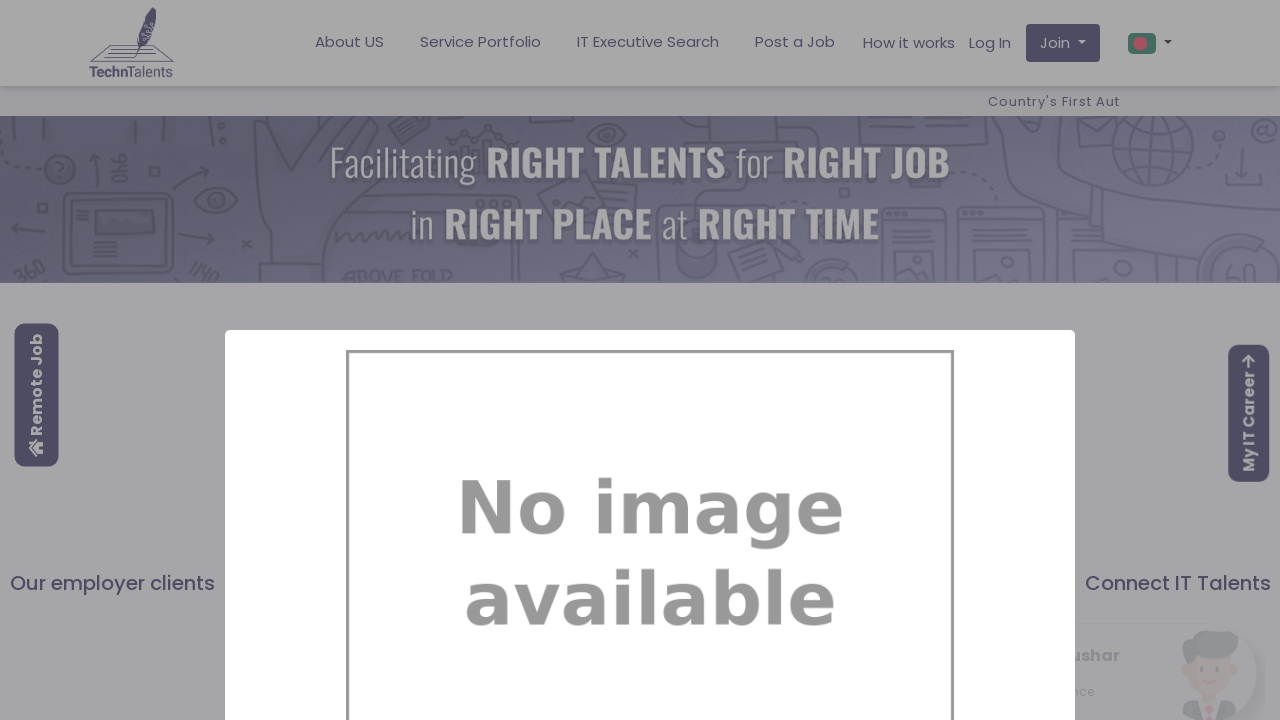

Waited for page DOM content to load at http://techntalents.website/techtalents/Codes/
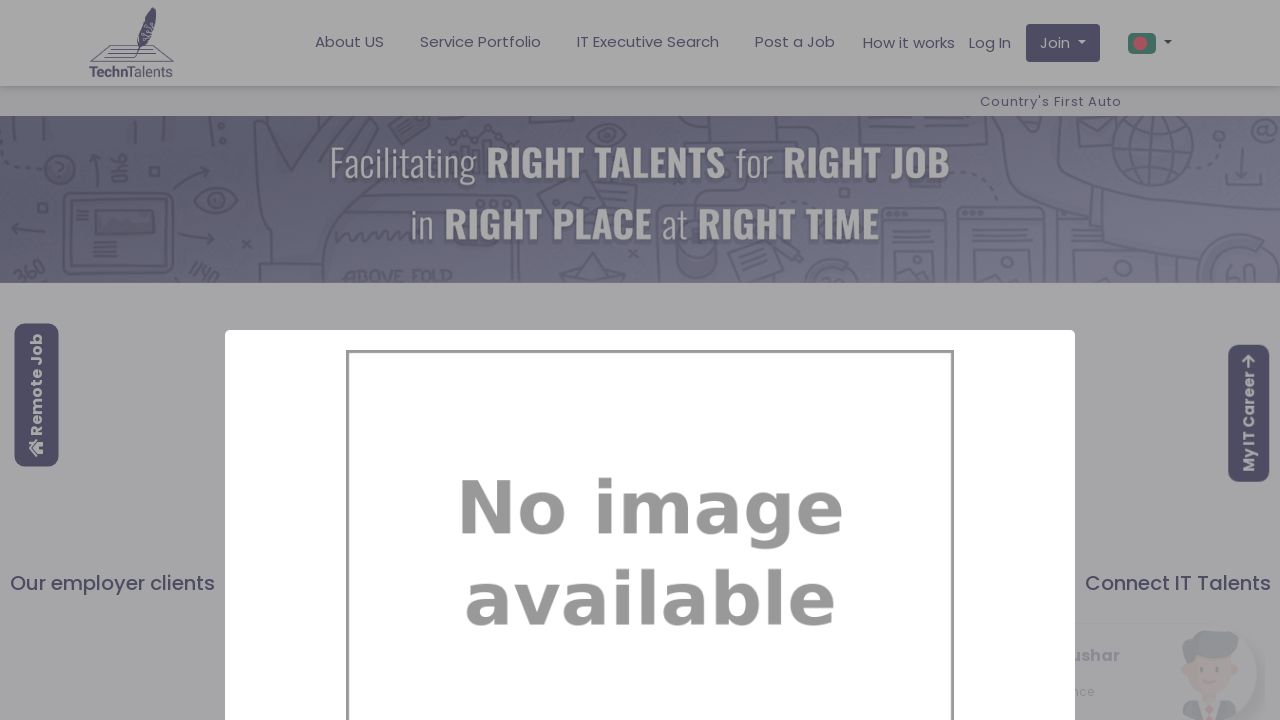

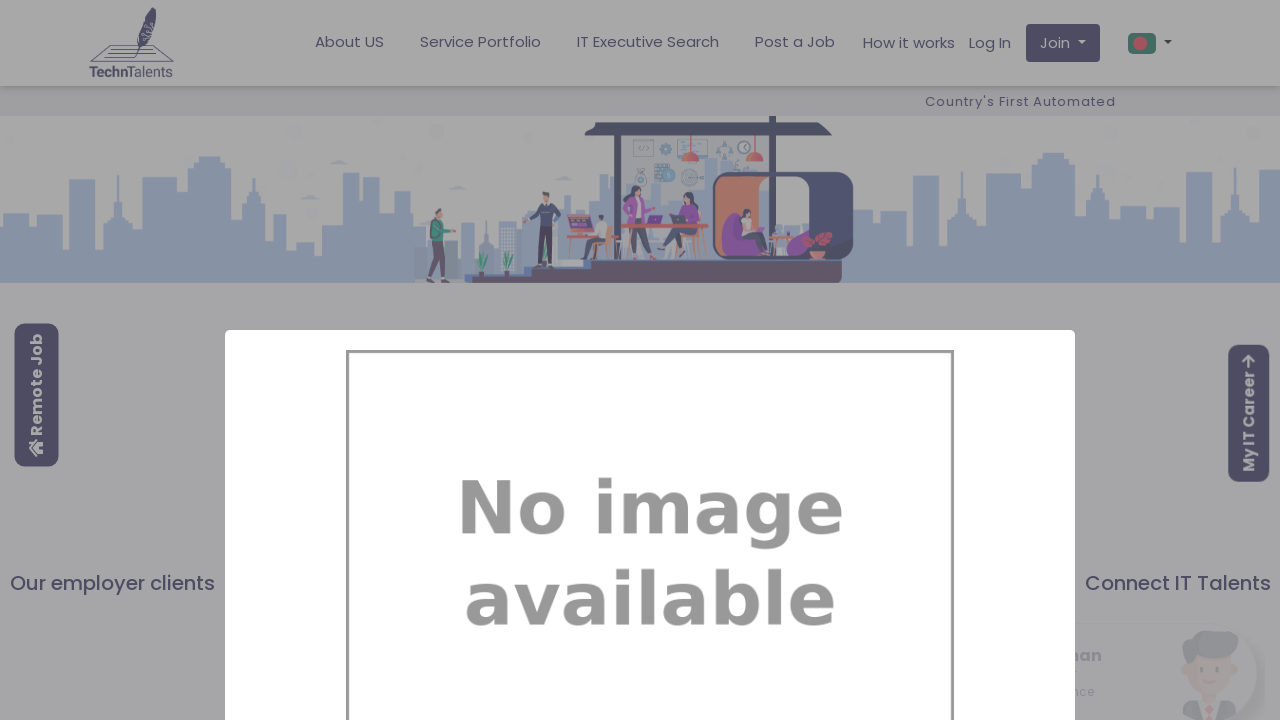